Tests checkbox functionality by navigating to checkboxes page, checking all checkboxes, and verifying they are all checked

Starting URL: https://the-internet.herokuapp.com/

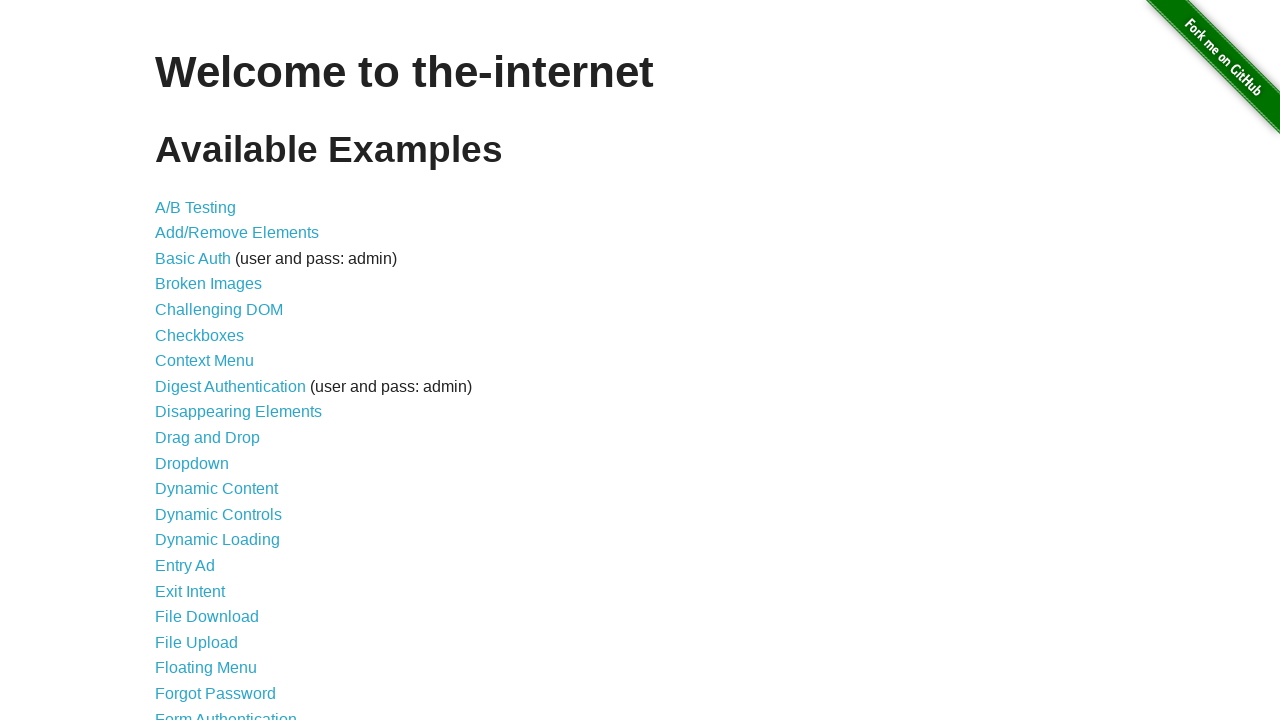

Clicked on Checkboxes link to navigate to checkboxes page at (200, 335) on a[href='/checkboxes']
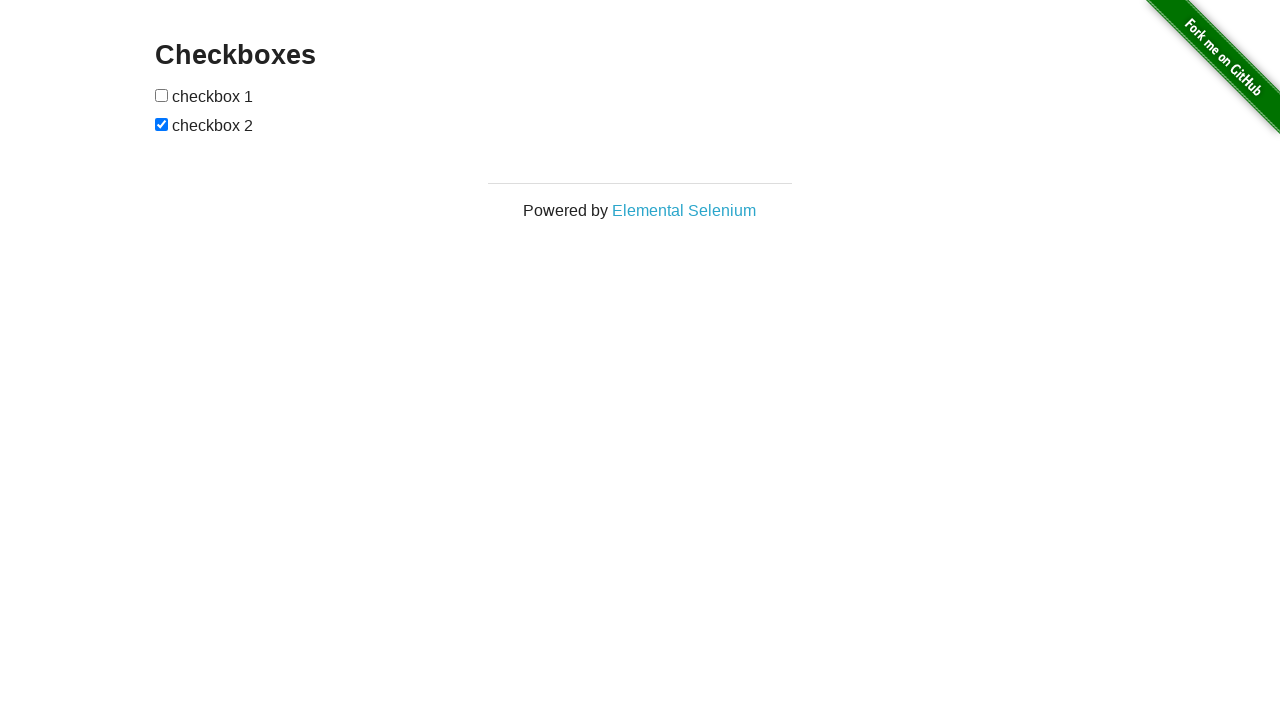

Waited for checkboxes to load on the page
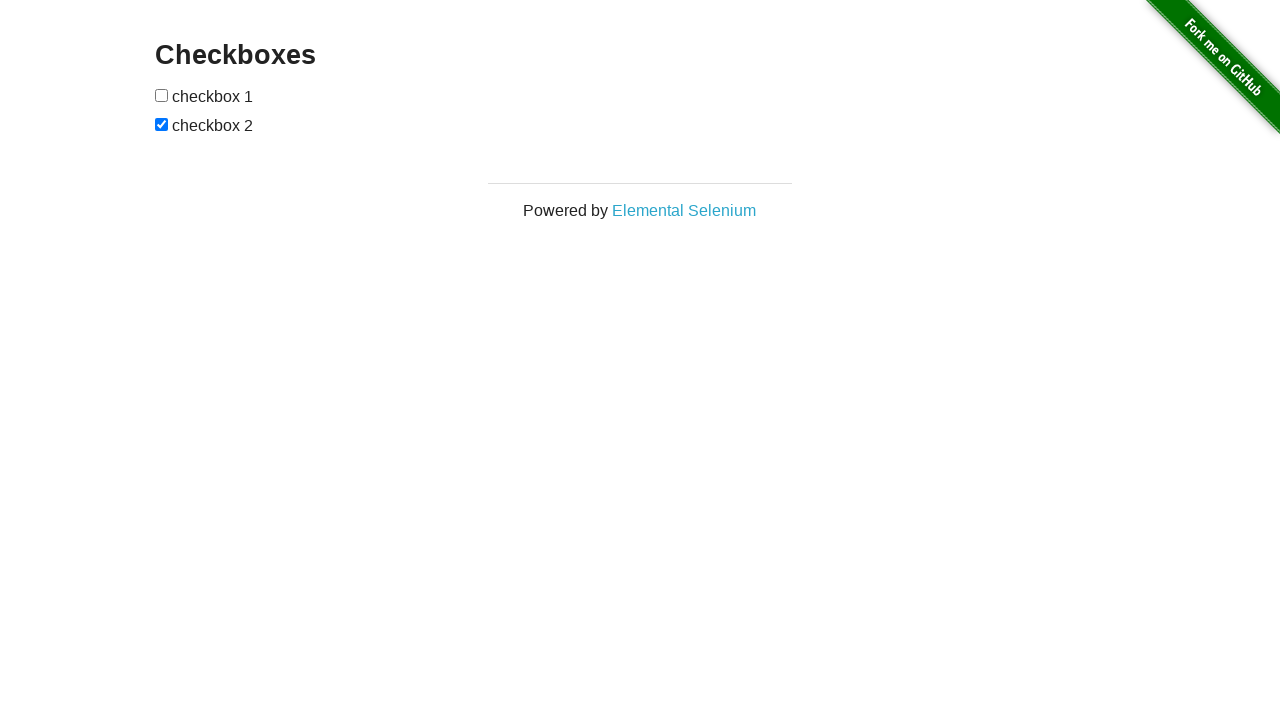

Located 2 checkboxes on the page
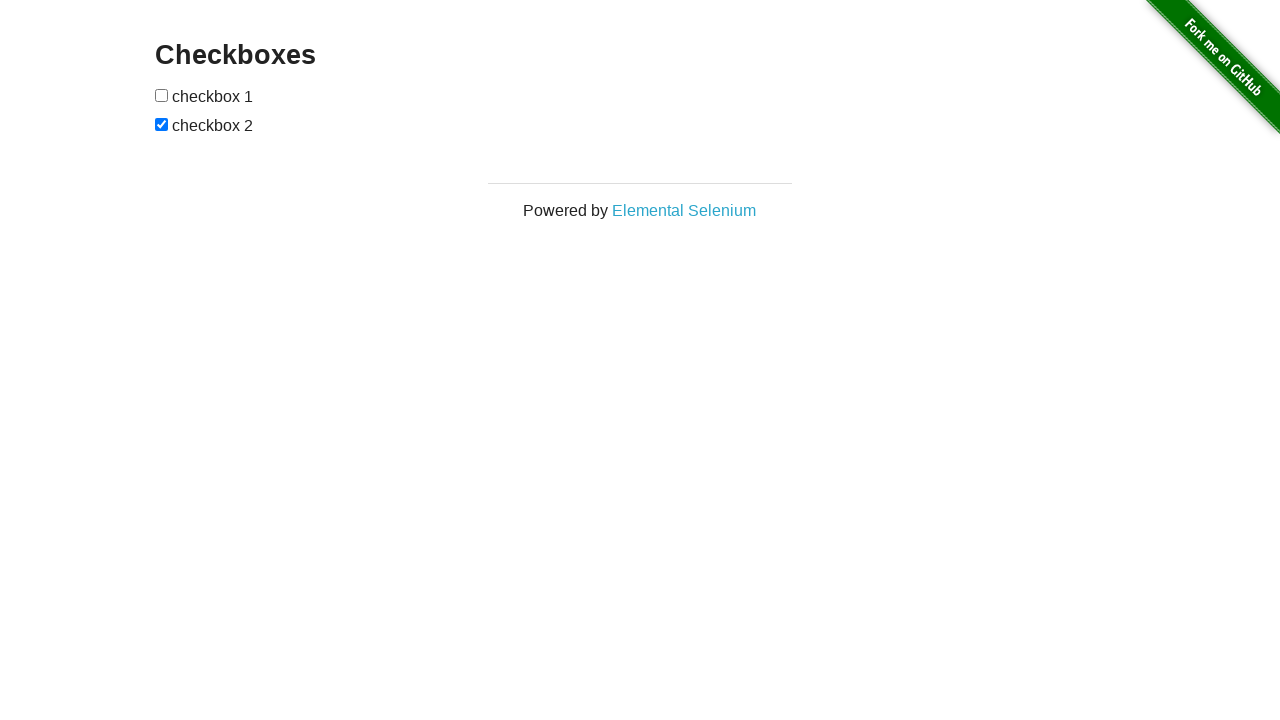

Checked checkbox 1 at (162, 95) on input[type='checkbox'] >> nth=0
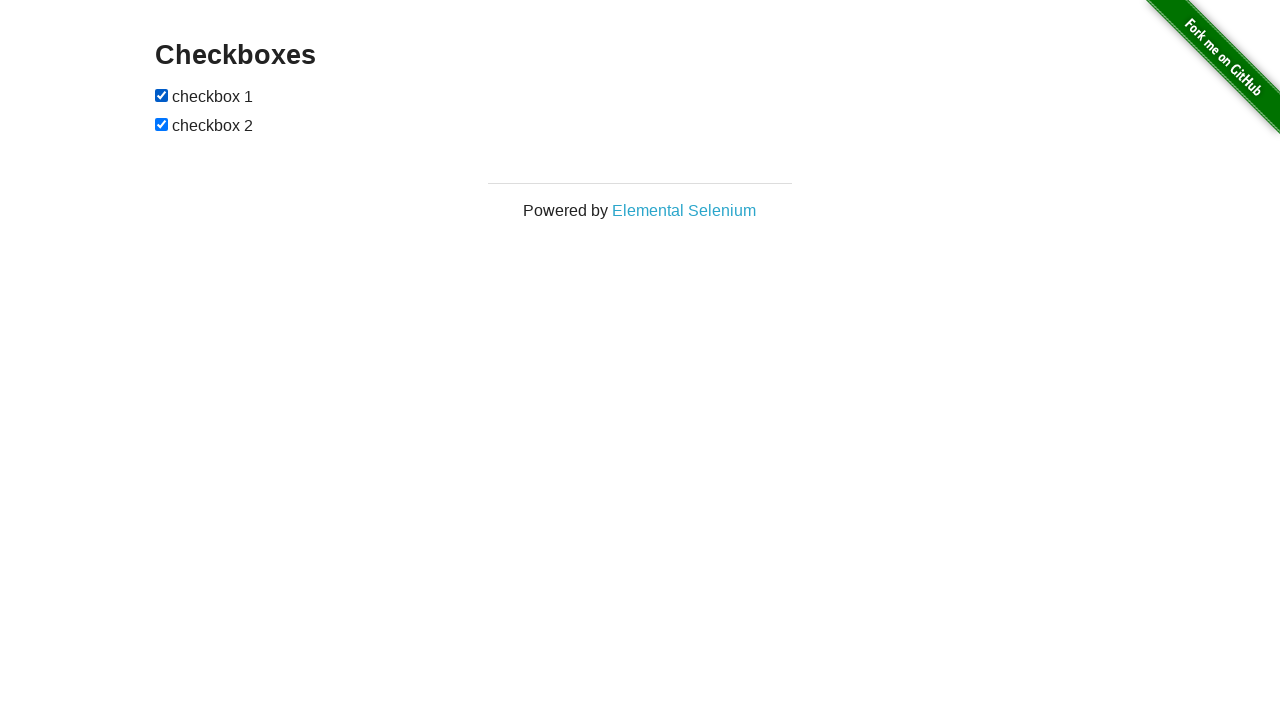

Verified checkbox 1 is checked
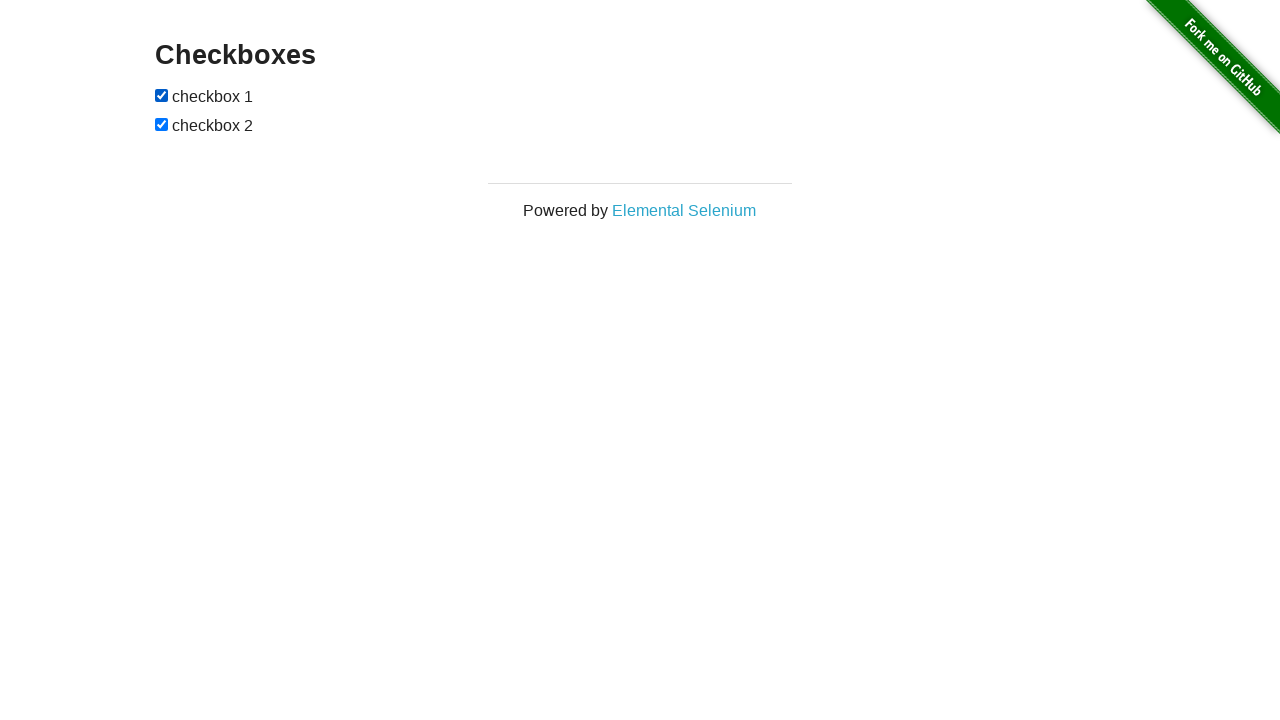

Verified checkbox 2 is checked
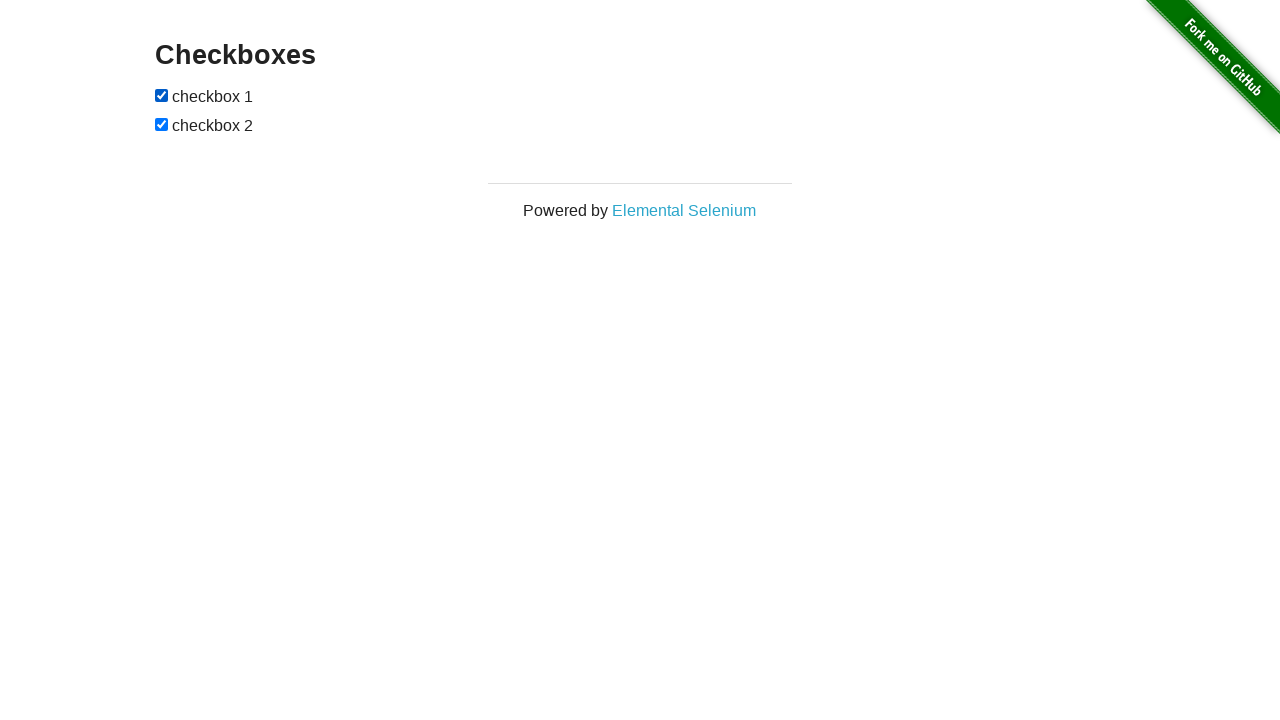

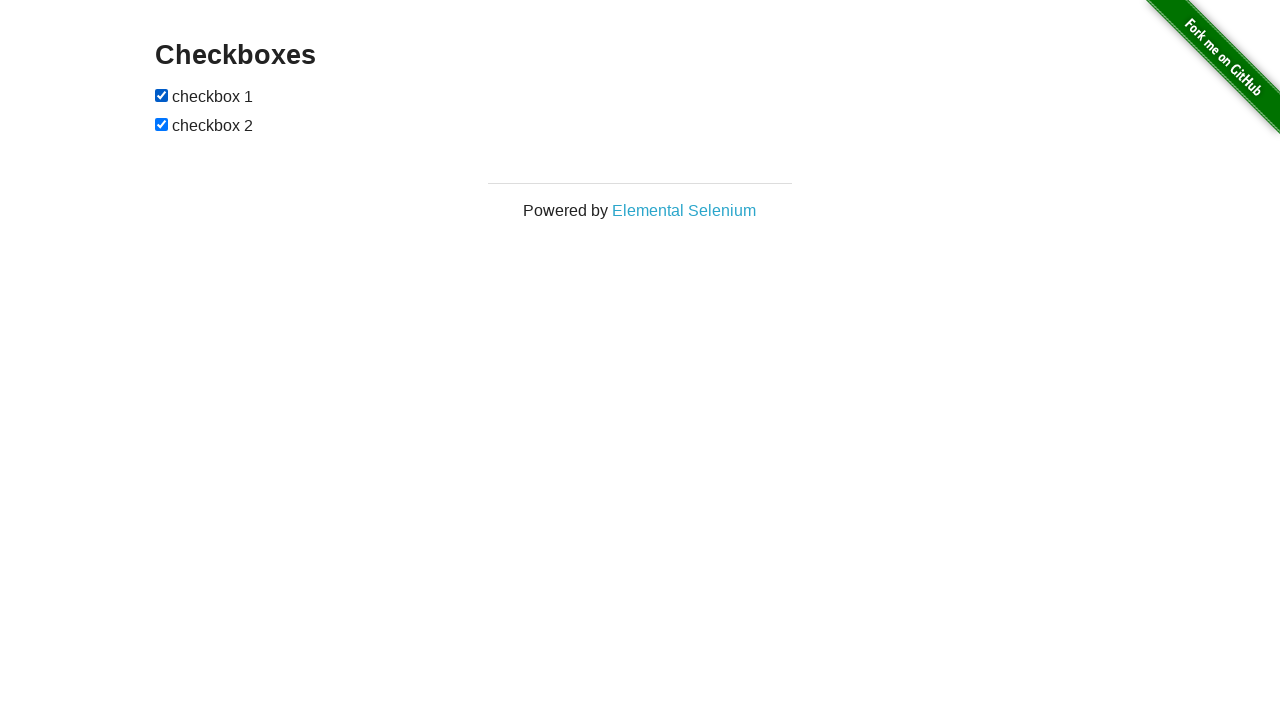